Tests autosuggestive dropdown functionality by typing a partial country name, selecting from suggestions, and interacting with checkboxes on a flight booking form

Starting URL: https://rahulshettyacademy.com/dropdownsPractise/

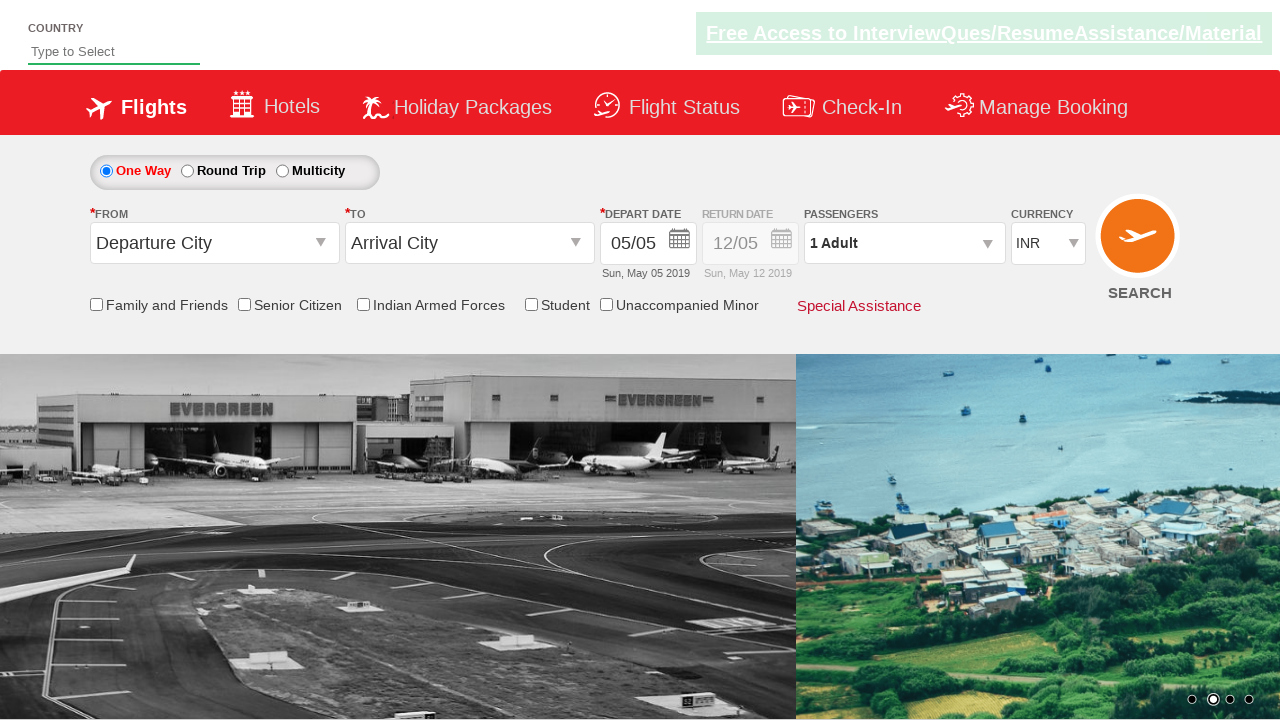

Typed 'IND' in autosuggestive dropdown field on input[placeholder='Type to Select']
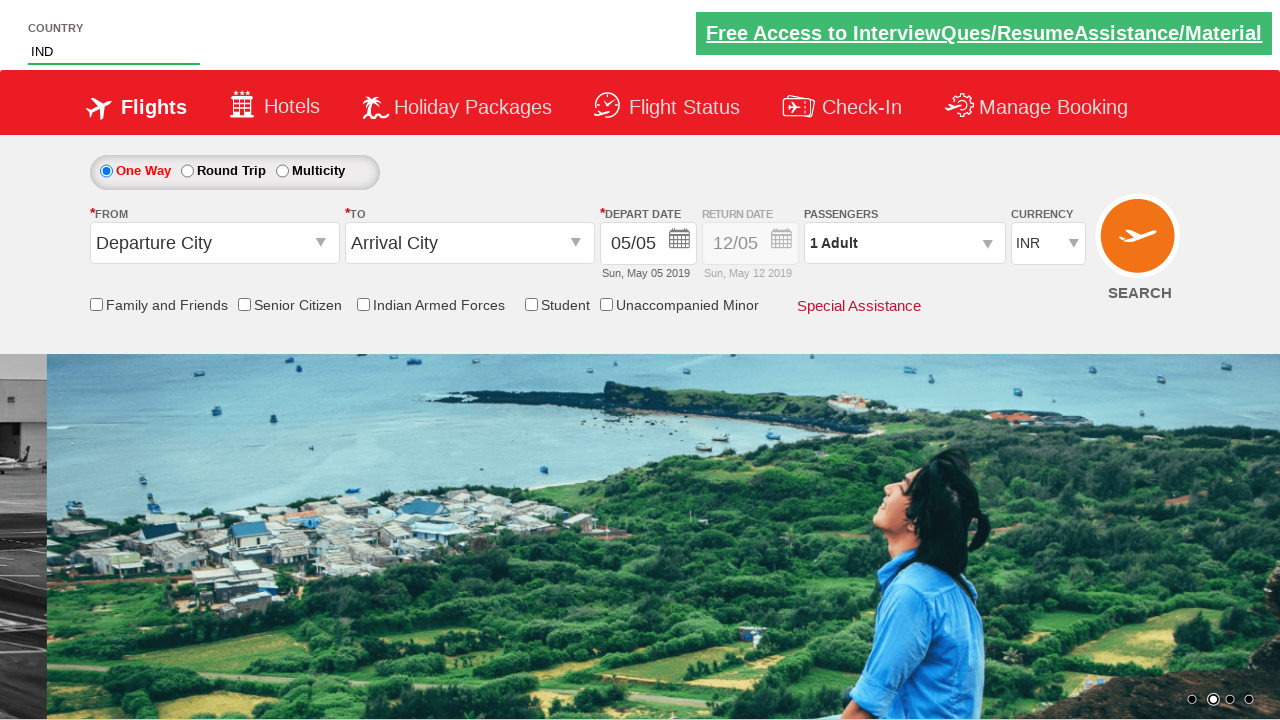

Dropdown suggestions loaded
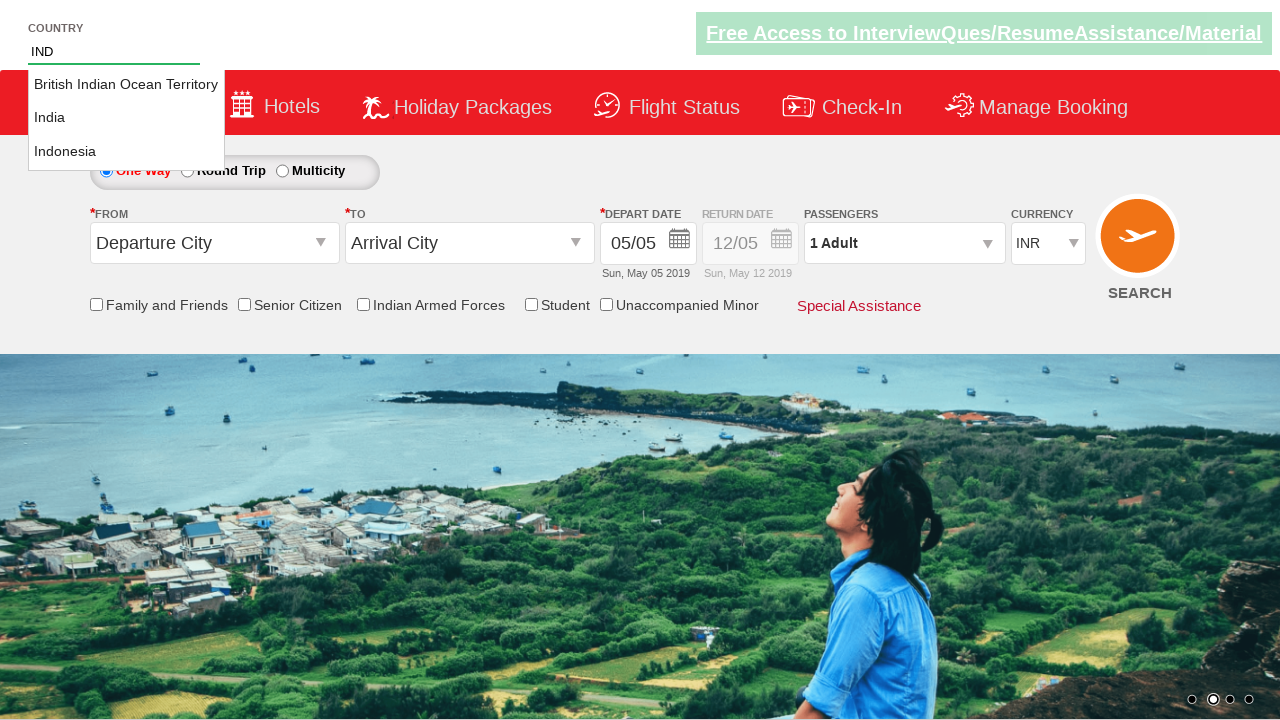

Retrieved all dropdown suggestion elements
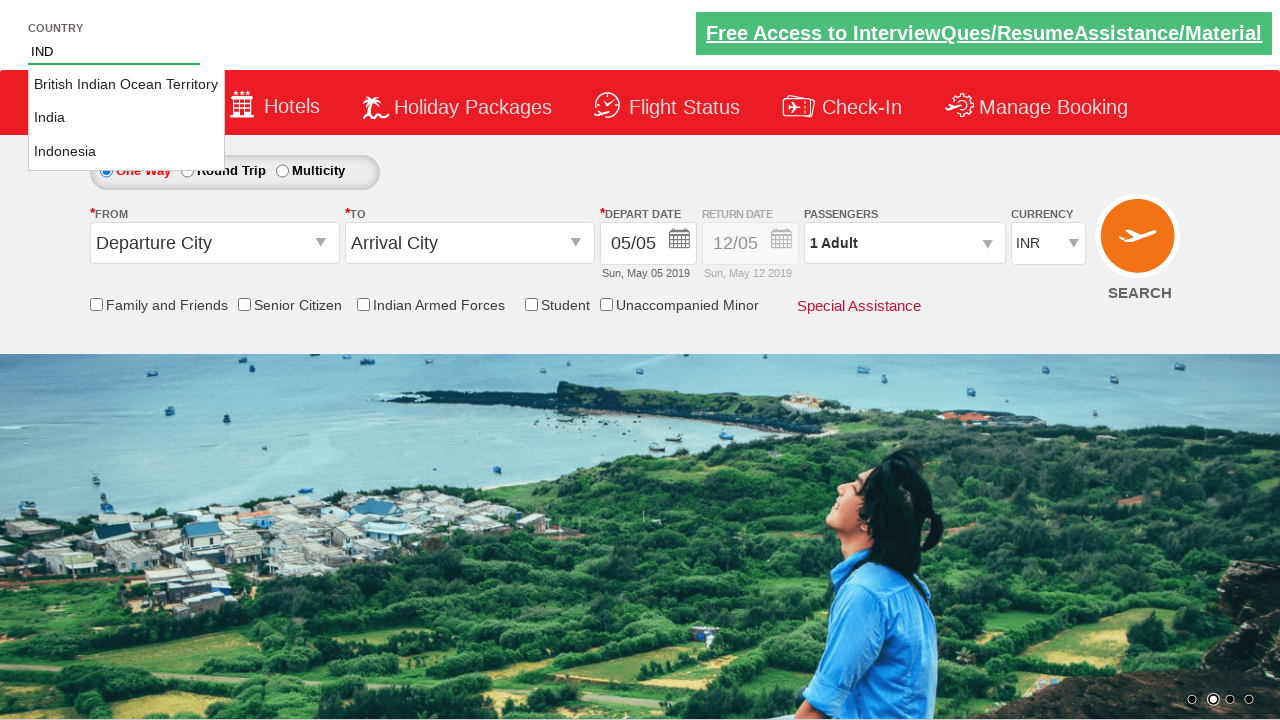

Selected 'India' from autosuggestive dropdown at (126, 118) on li[class='ui-menu-item'] a >> nth=1
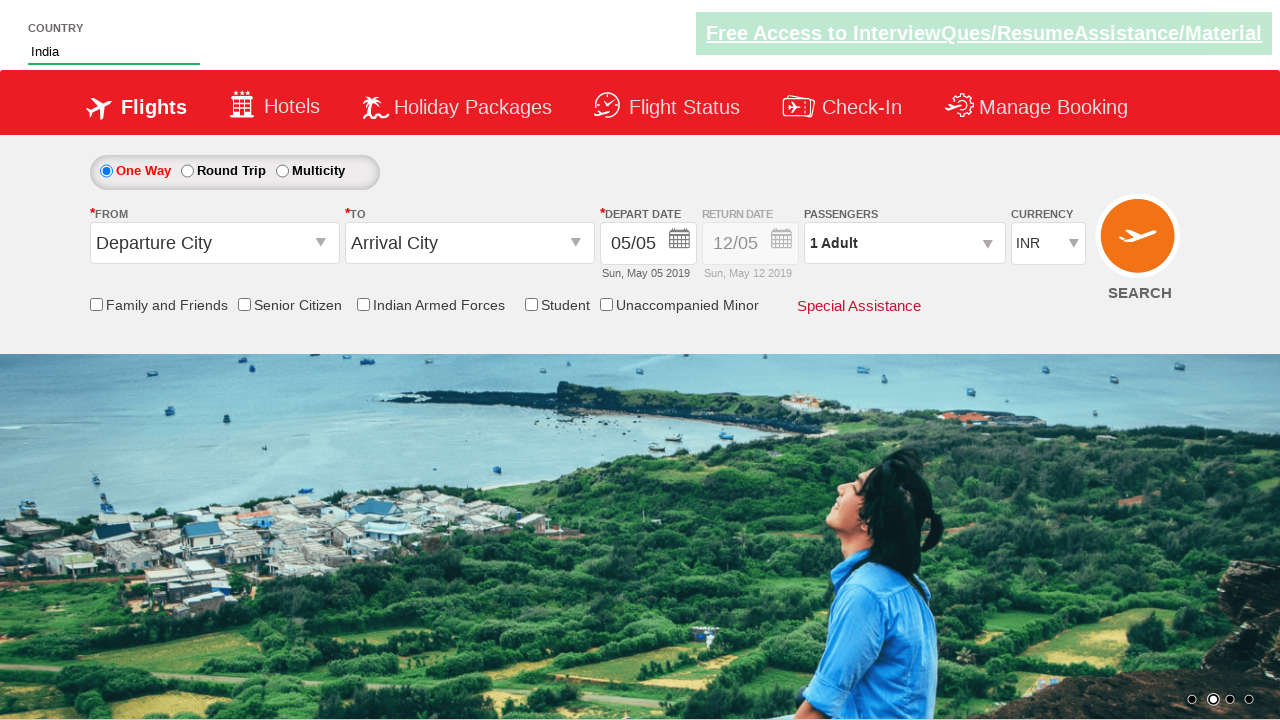

Clicked on Senior Citizen checkbox at (290, 305) on div[id*='SeniorCitizenDiv']
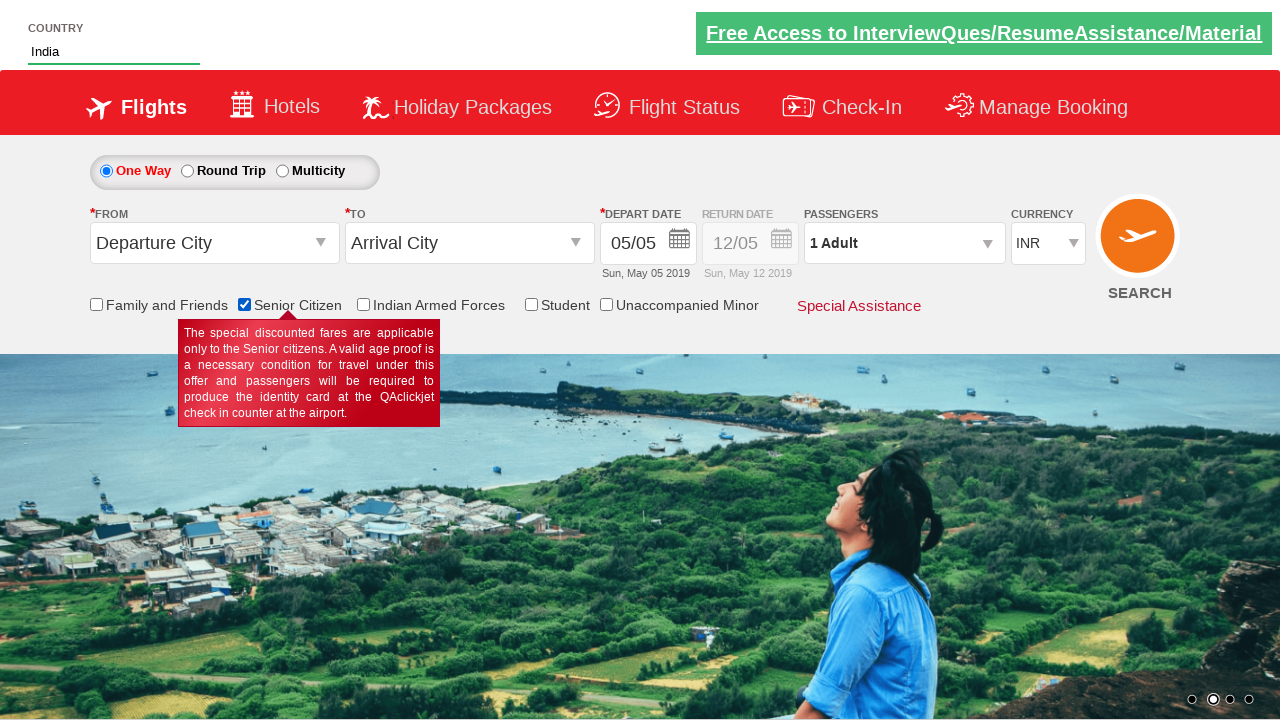

Verified Senior Citizen checkbox selected: True
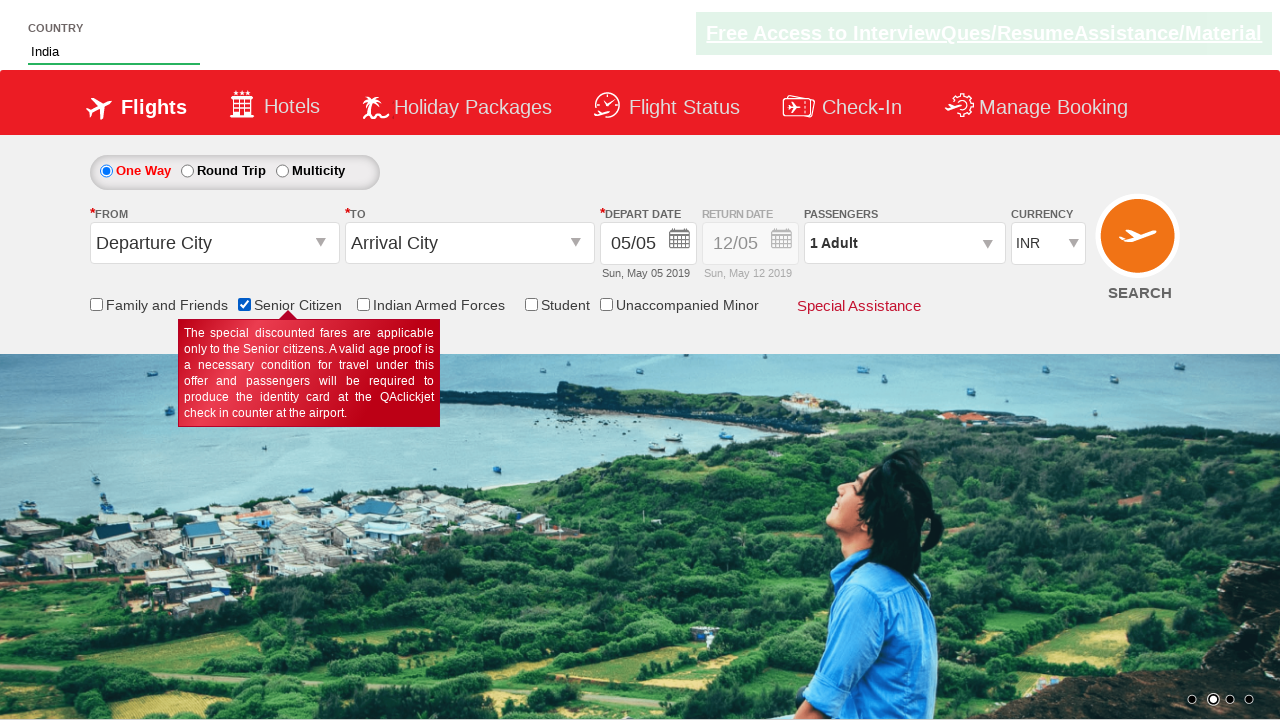

Counted total checkboxes on page: 6
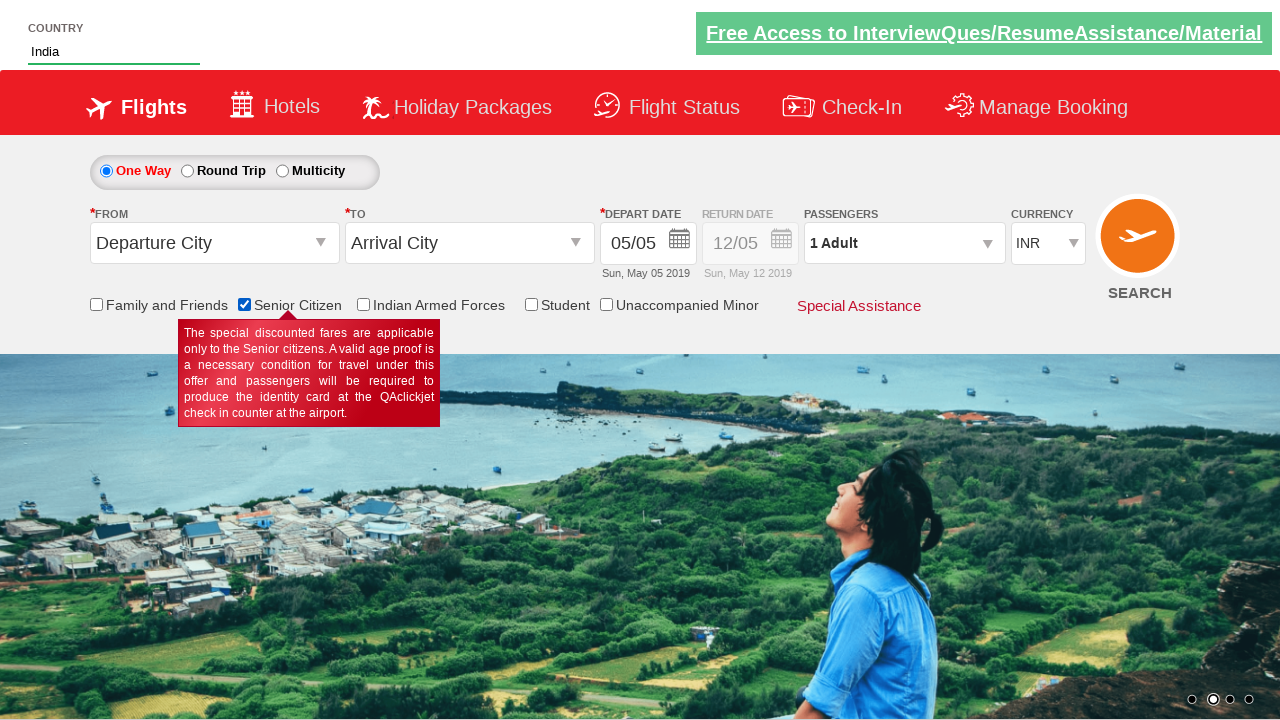

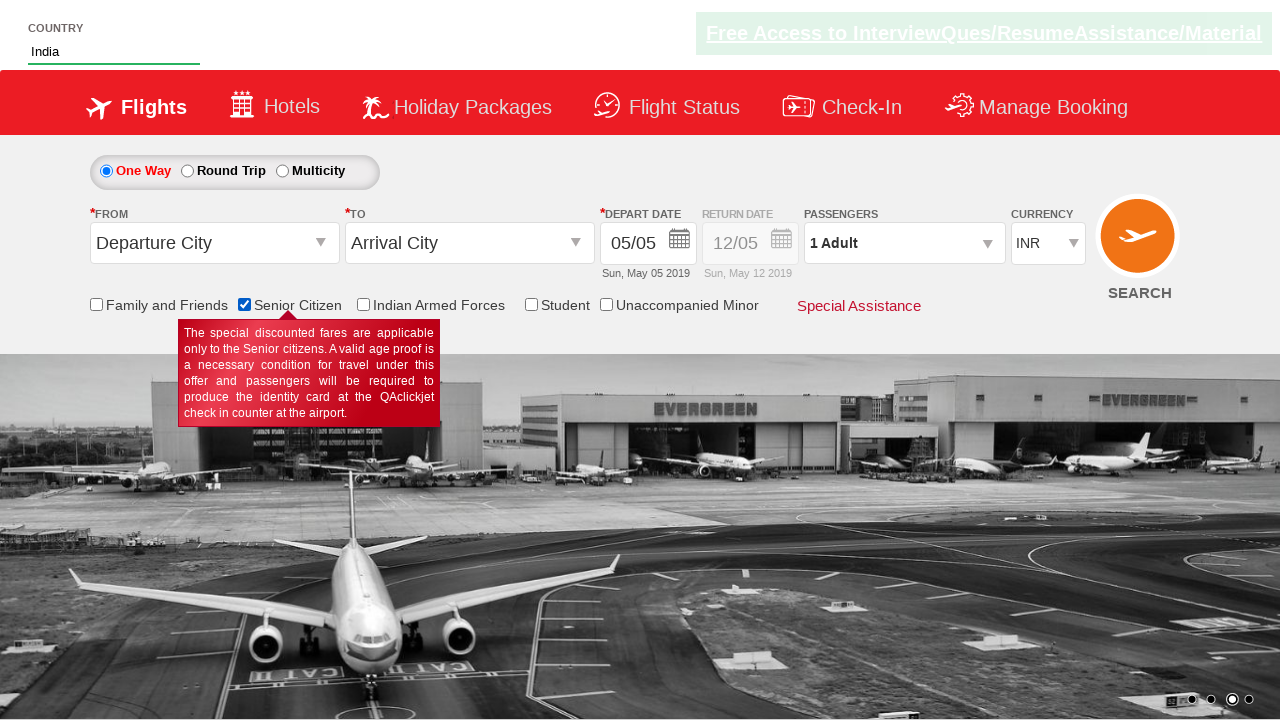